Tests scrolling functionality on the AJIO e-commerce website by performing horizontal scroll followed by vertical scroll using JavaScript execution.

Starting URL: https://www.ajio.com/

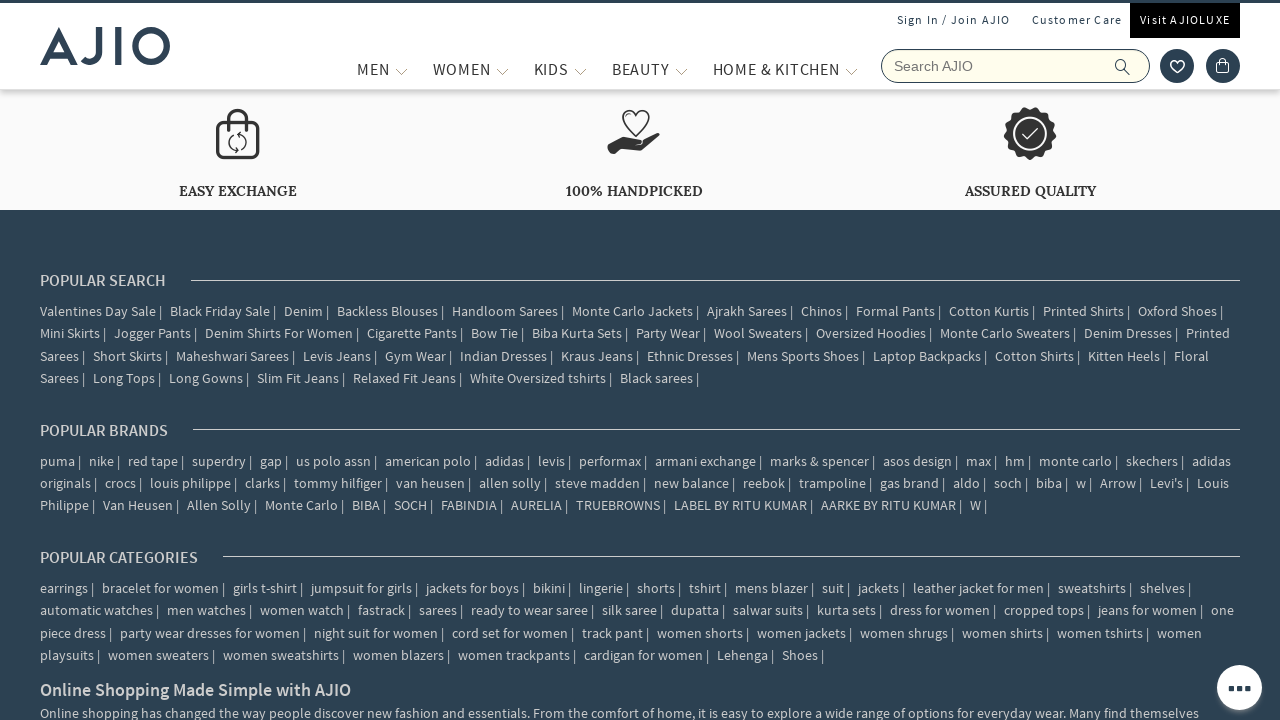

Scrolled horizontally by 7000 pixels on AJIO website
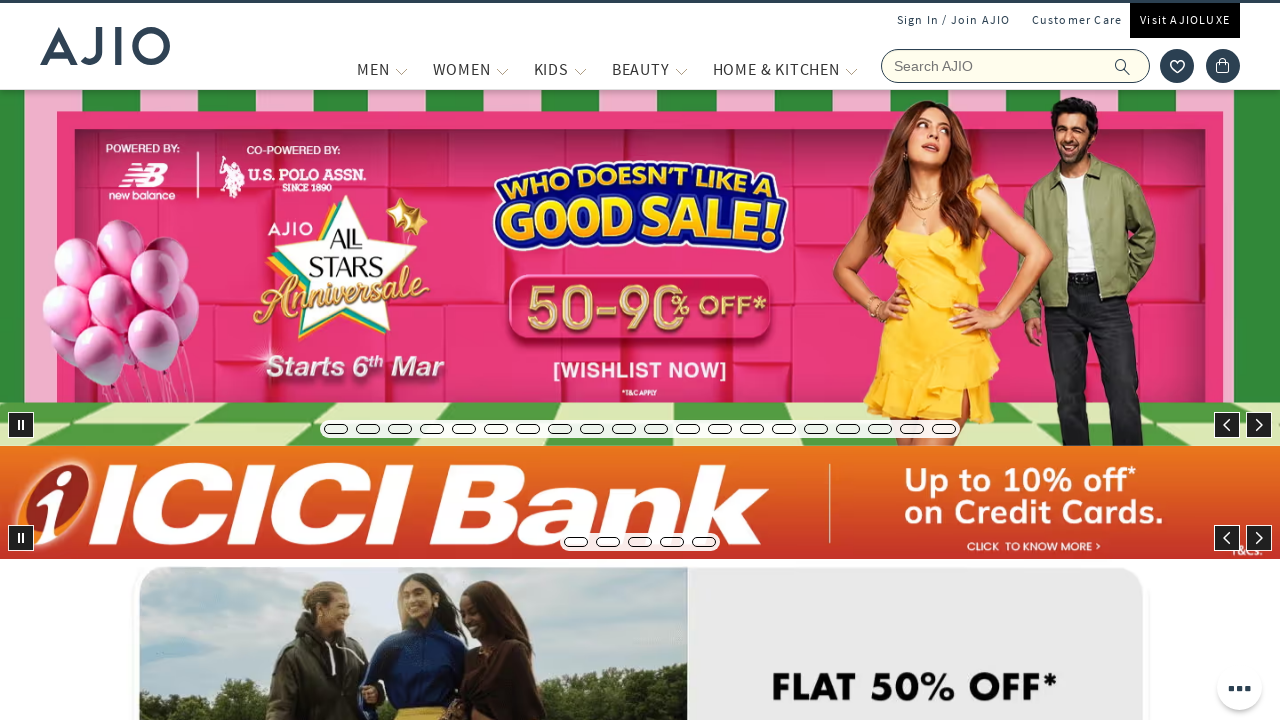

Waited 2 seconds for horizontal scroll to complete
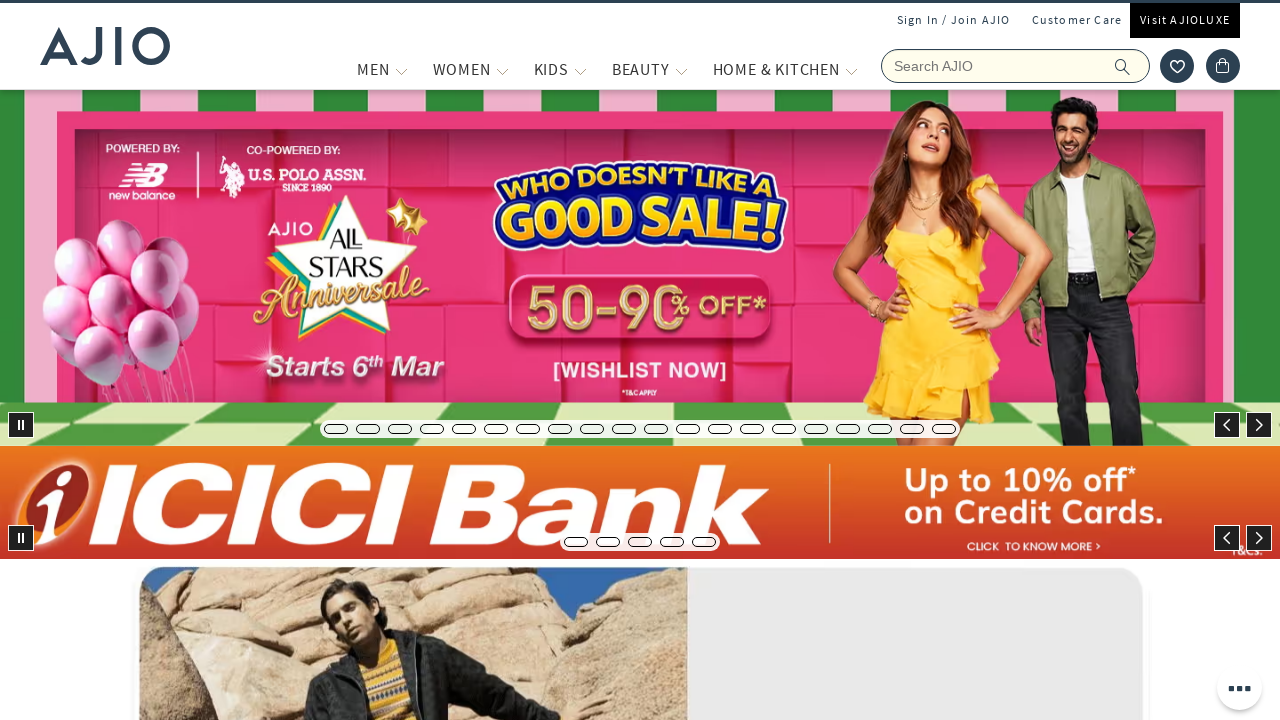

Scrolled vertically by 3000 pixels on AJIO website
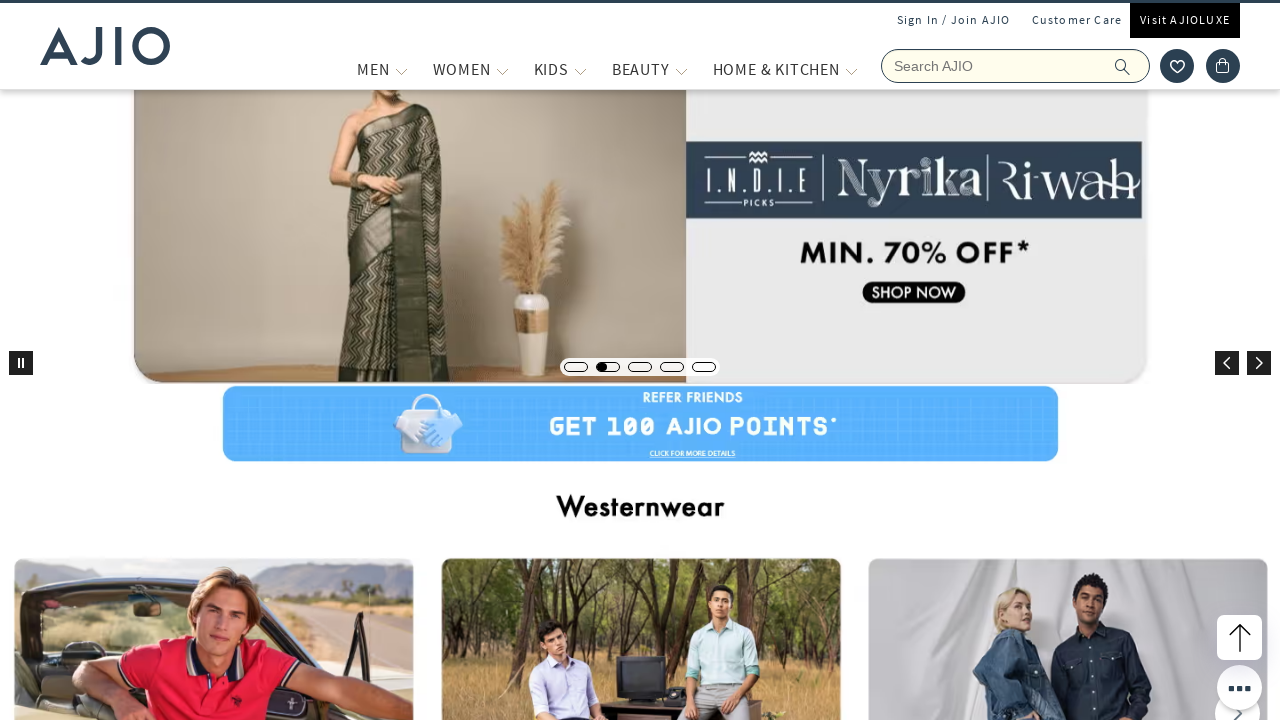

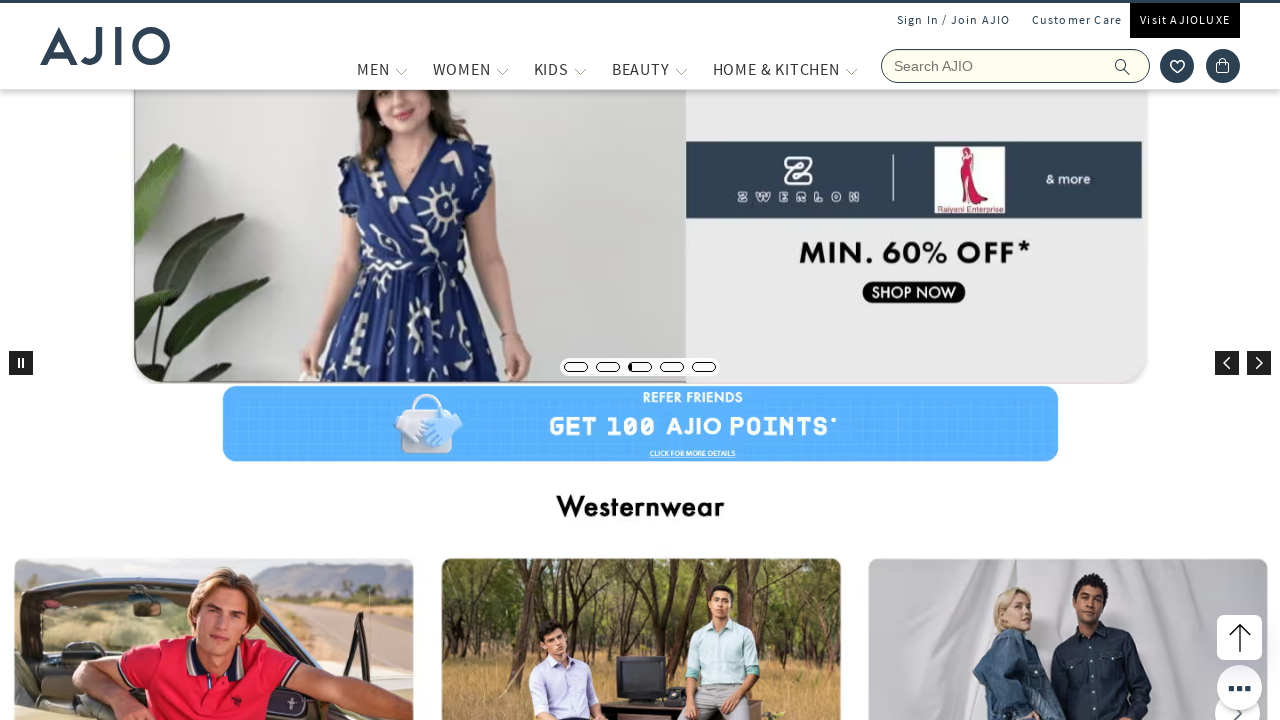